Tests that the Buttons page contains a danger button with text "Danger".

Starting URL: https://formy-project.herokuapp.com/

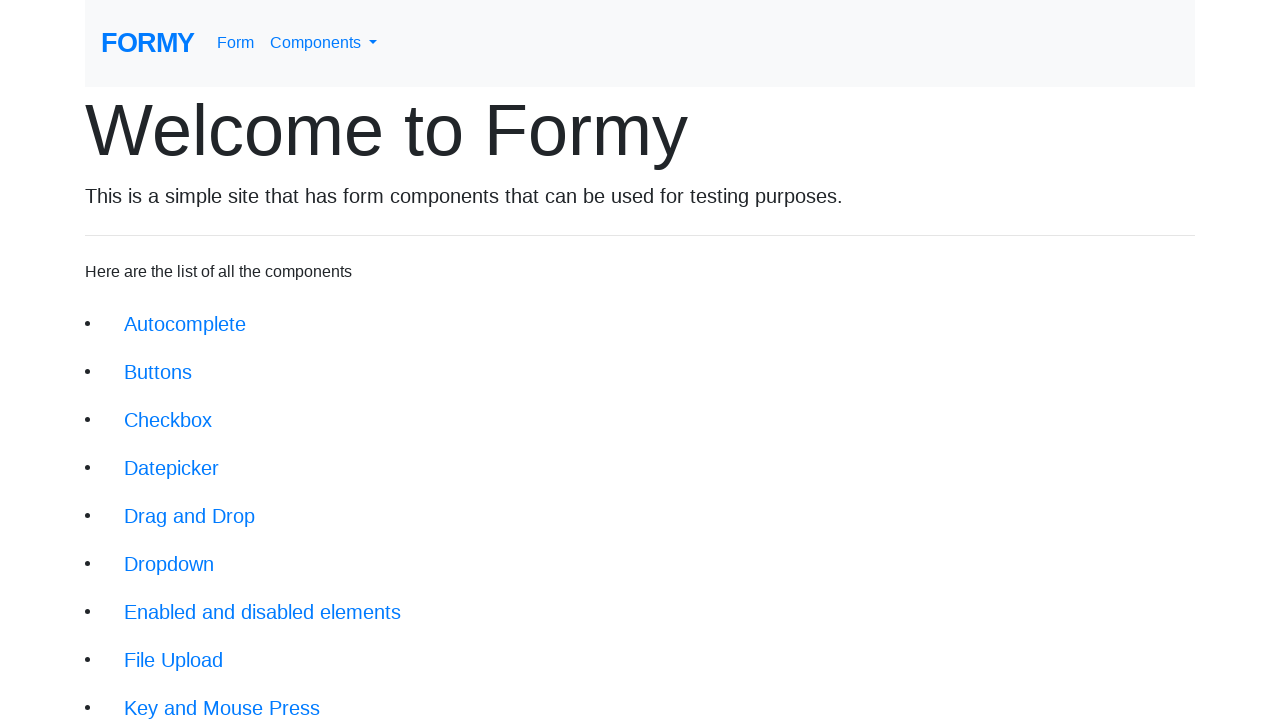

Clicked on Buttons link to navigate to Buttons page at (158, 372) on xpath=//li/a[@href='/buttons']
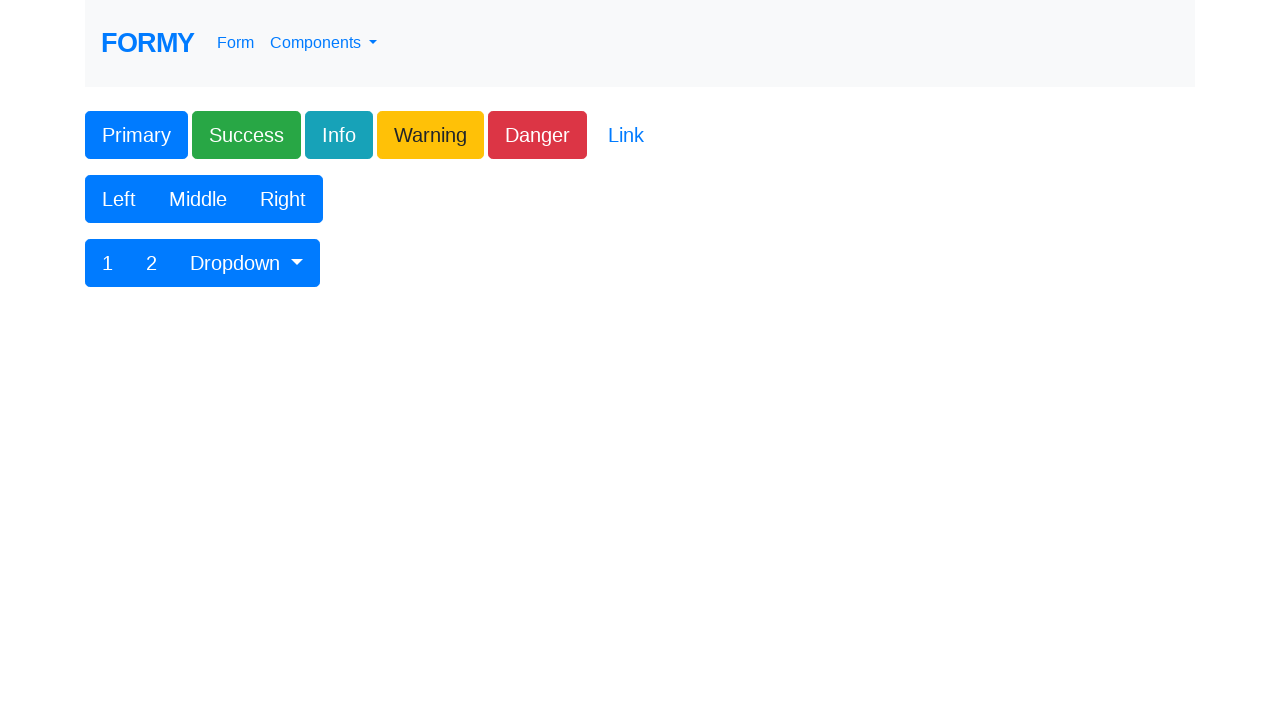

Danger button became visible on Buttons page
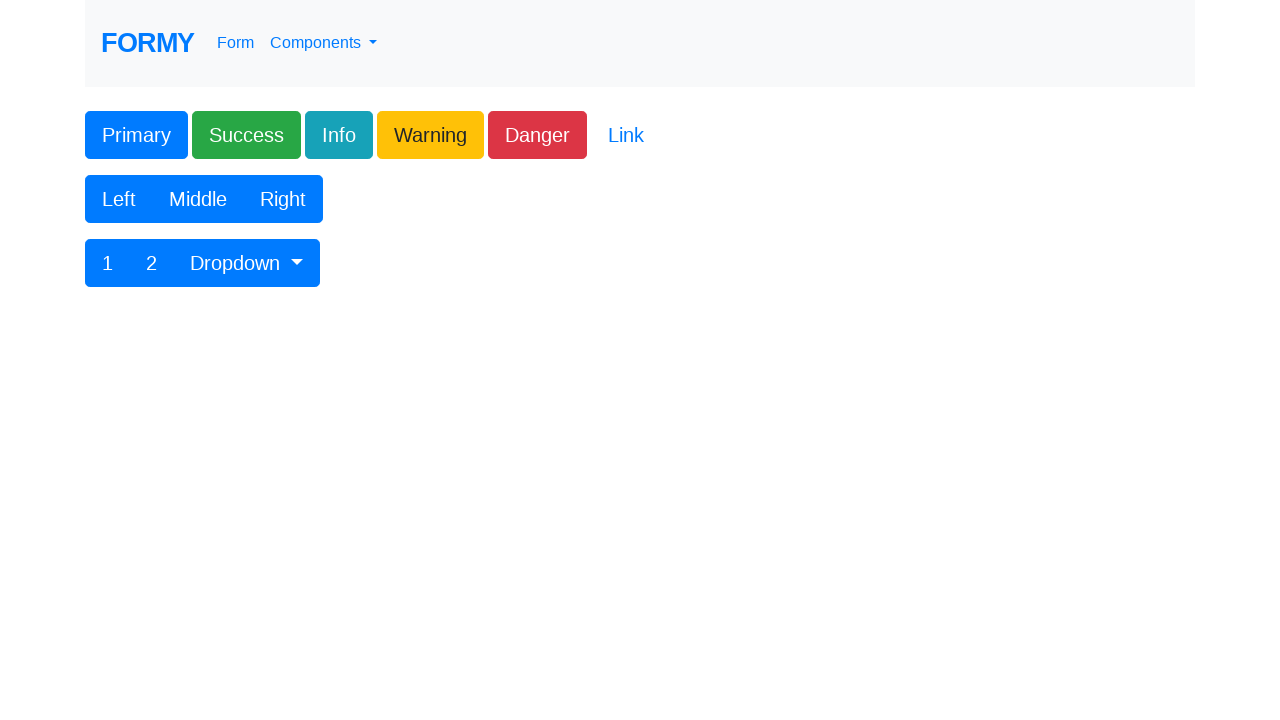

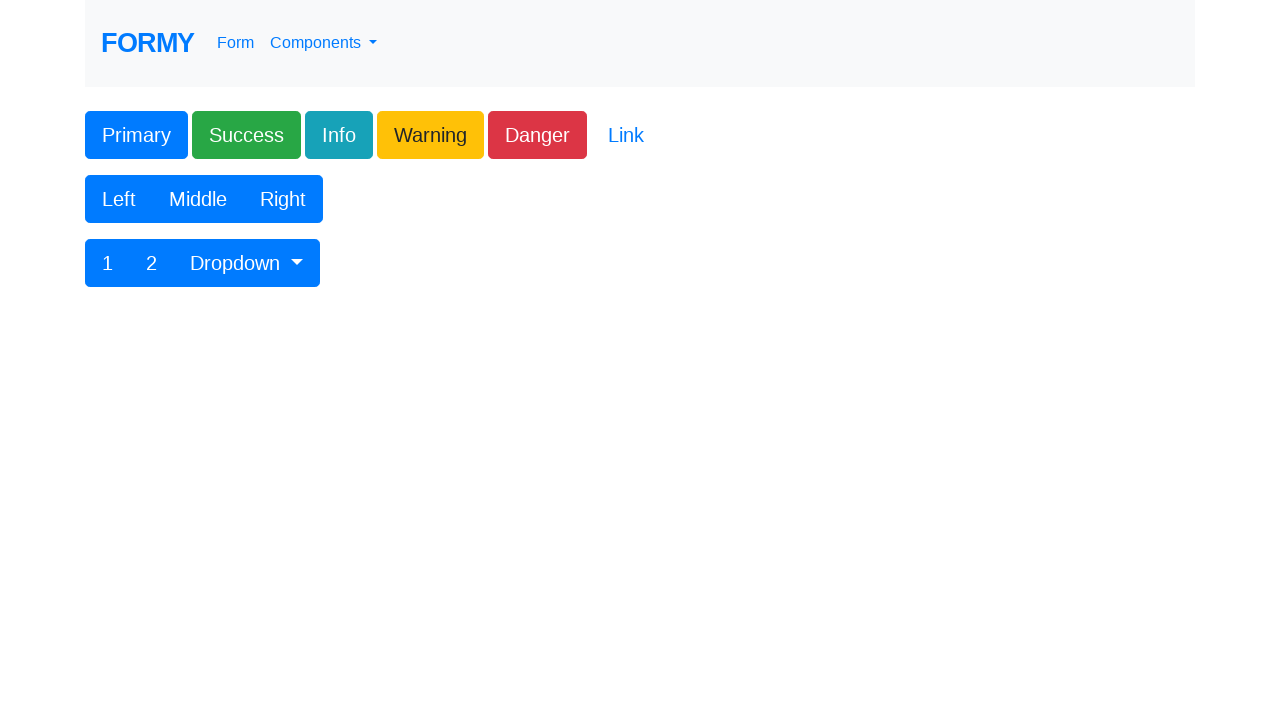